Tests the GreenKart shopping site by searching for products containing "ca", verifying product count, adding multiple items to cart, and checking the brand logo text.

Starting URL: https://rahulshettyacademy.com/seleniumPractise/#/

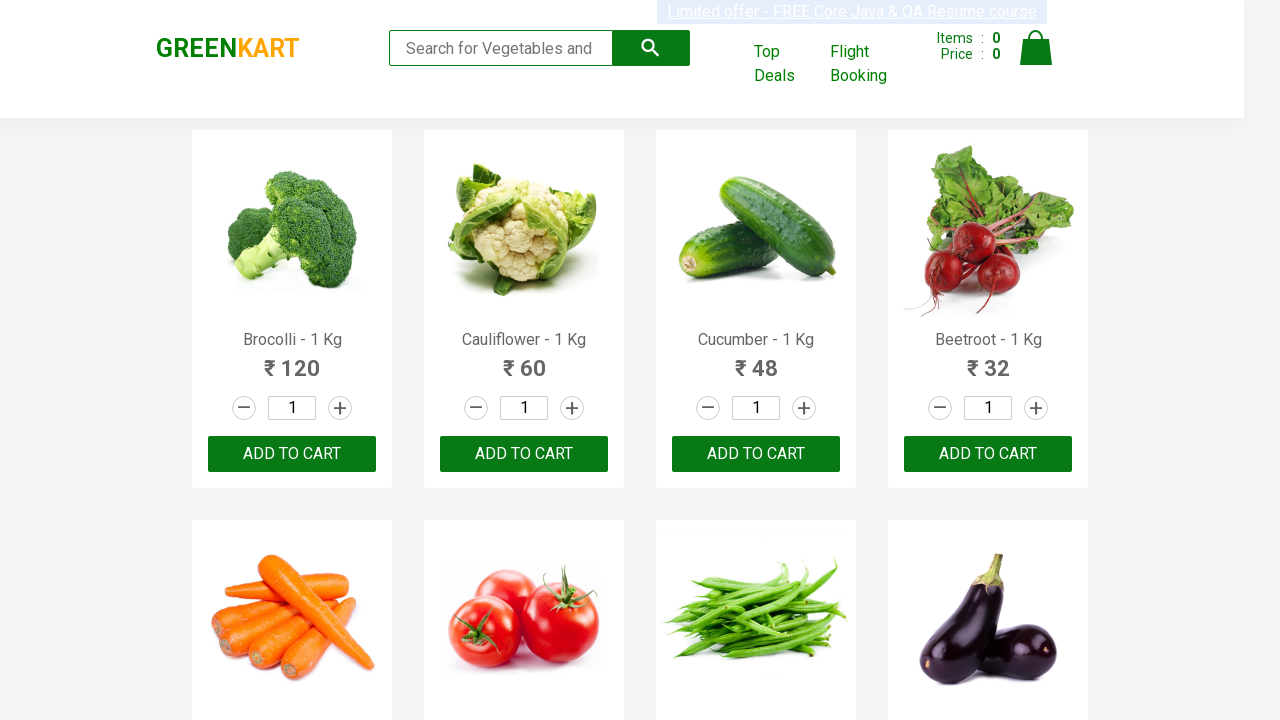

Filled search box with 'ca' to filter products on .search-keyword
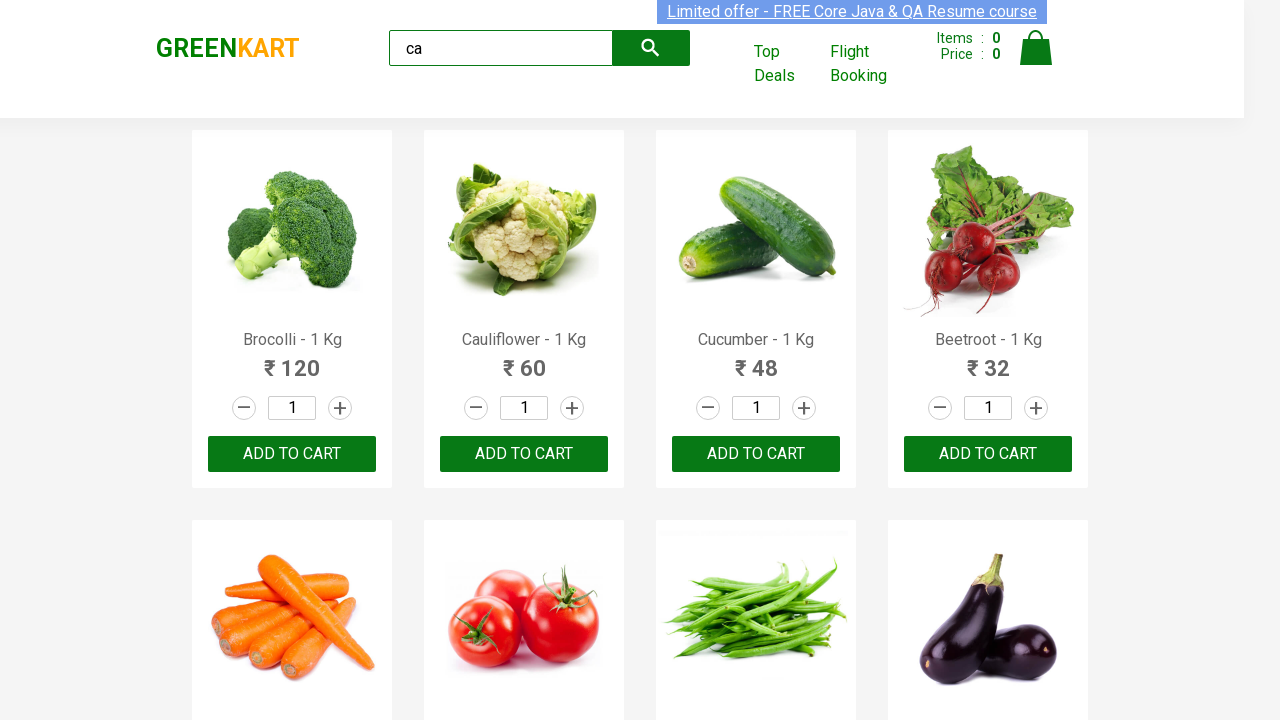

Waited 2 seconds for products to filter
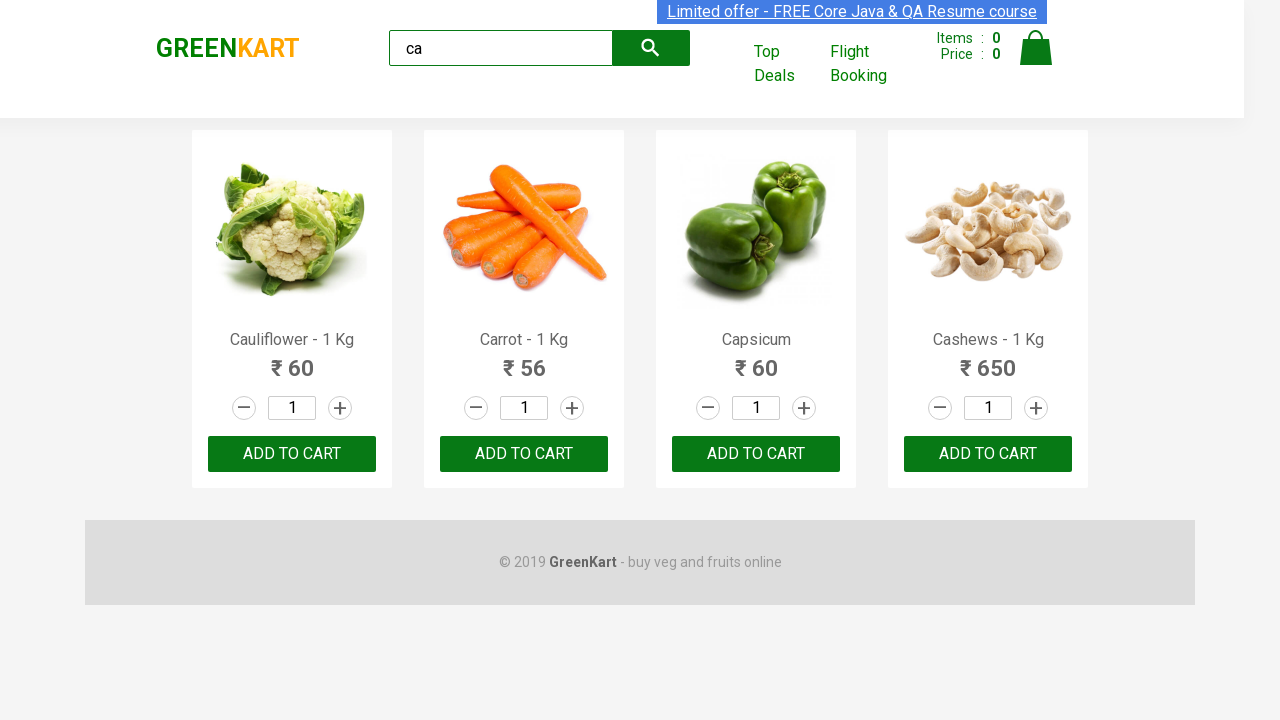

Confirmed products are displayed on the page
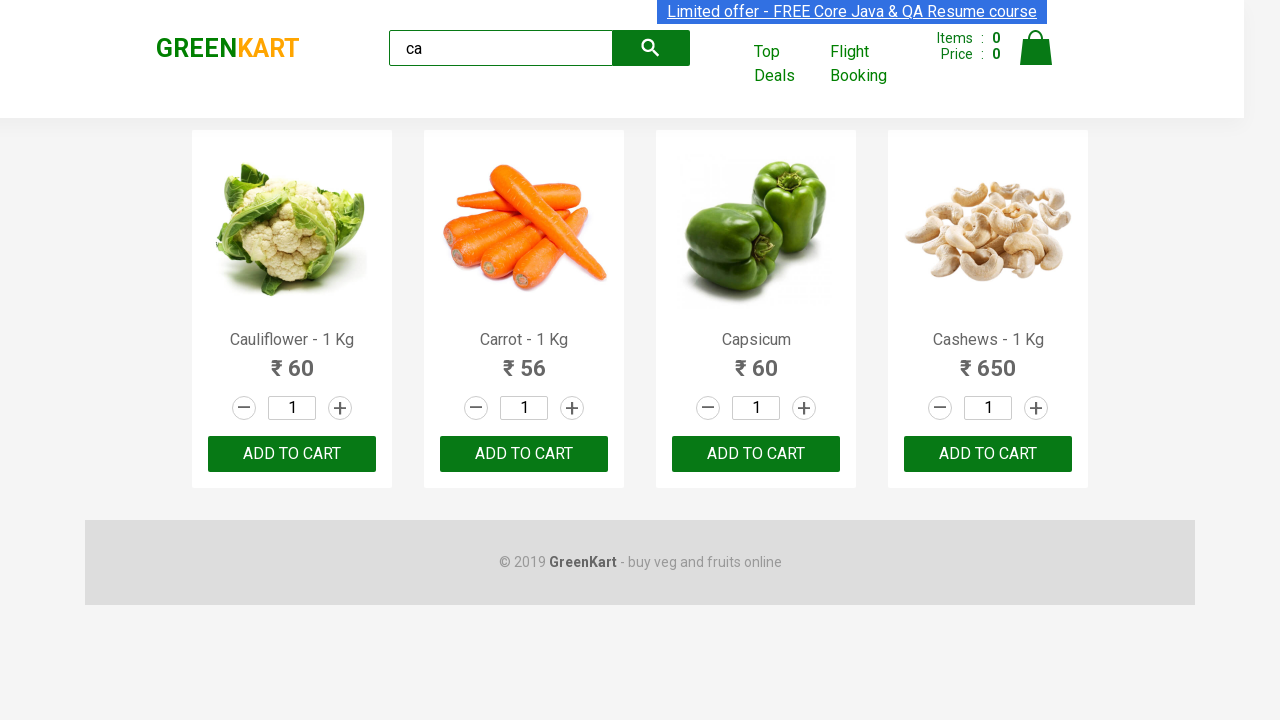

Clicked add to cart button on the third product at (756, 454) on :nth-child(3) > .product-action > button
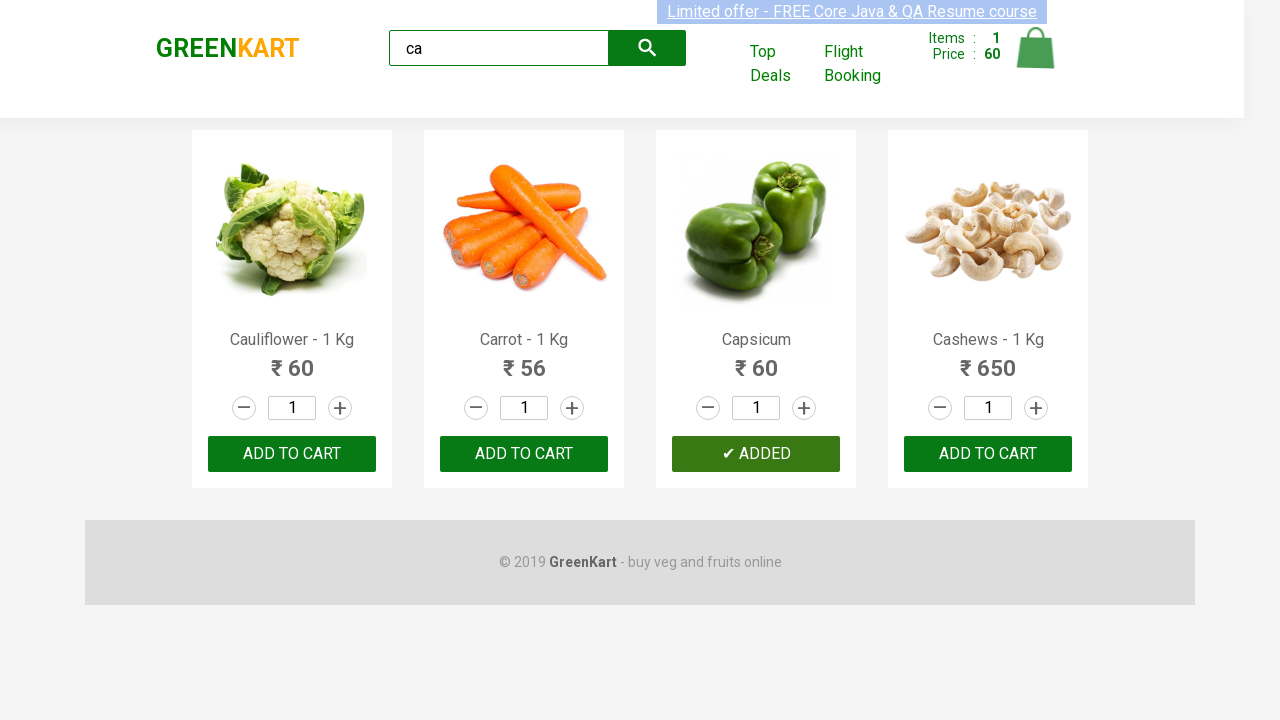

Clicked add to cart button on product at index 2 at (756, 454) on .products .product >> nth=2 >> button:has-text('ADD TO CART')
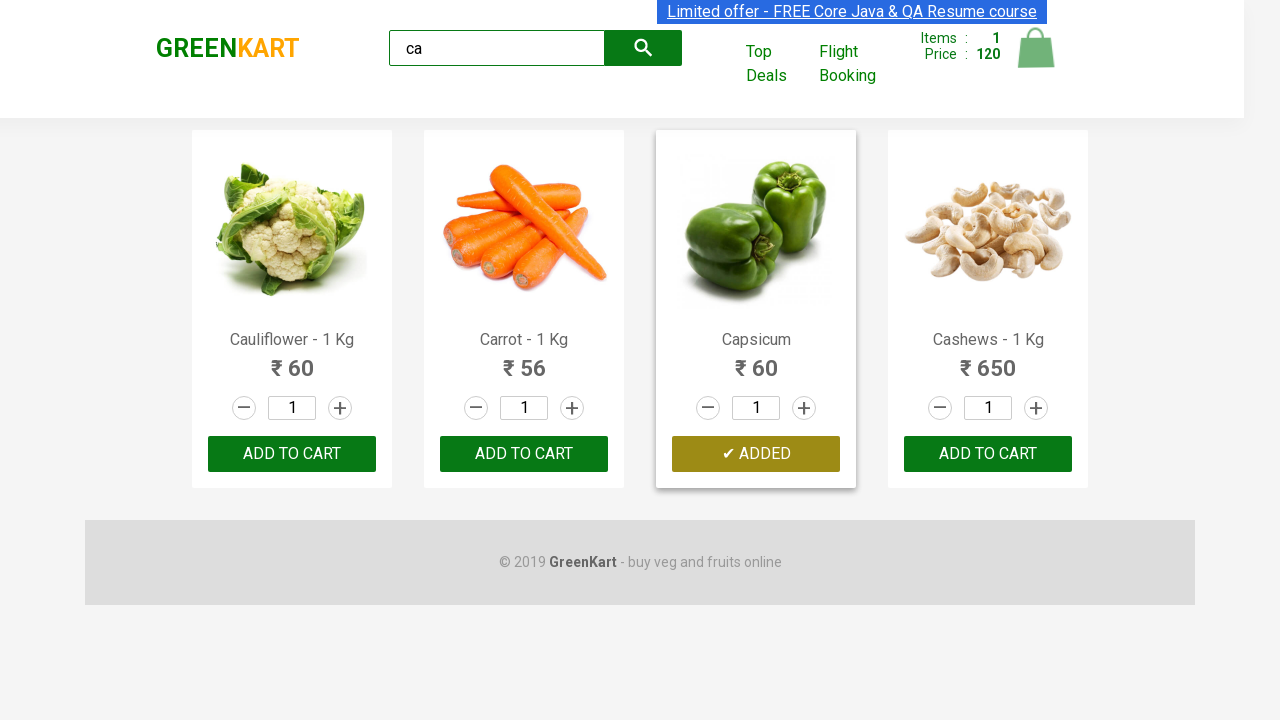

Retrieved product count: 4 products found with 'ca' filter
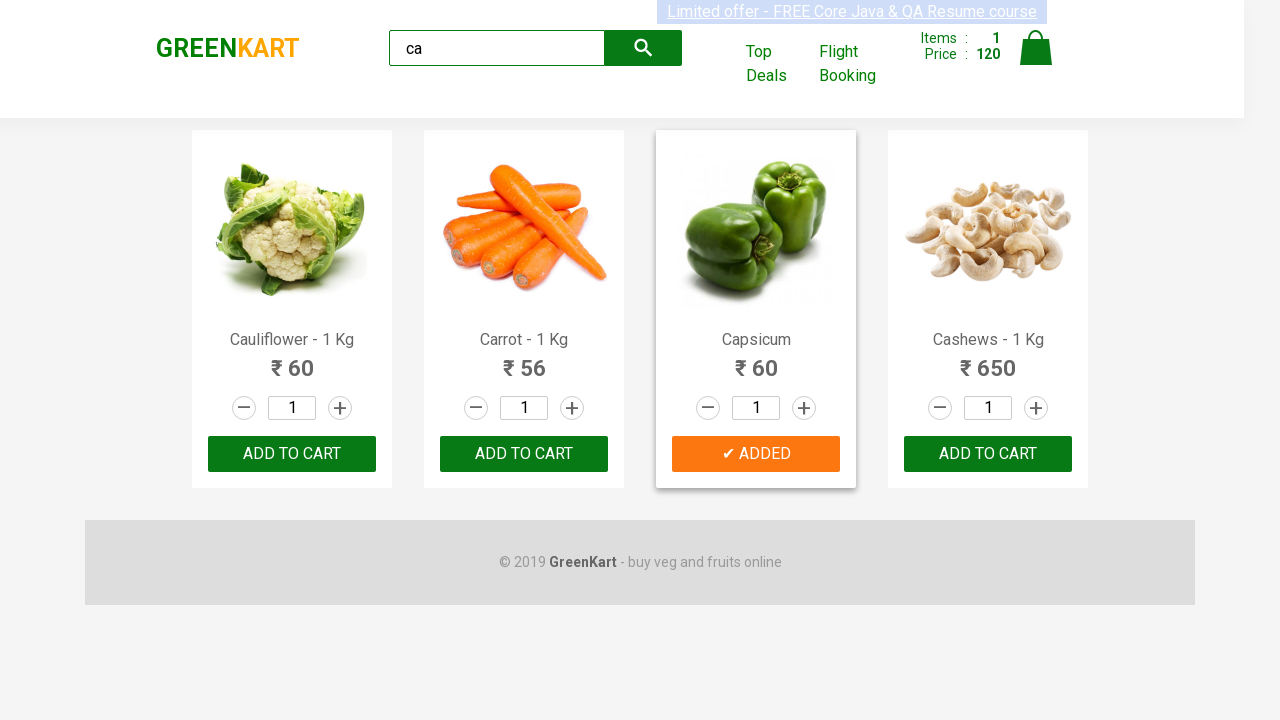

Found and clicked add to cart for product: Cashews - 1 Kg at (988, 454) on .products .product >> nth=3 >> button
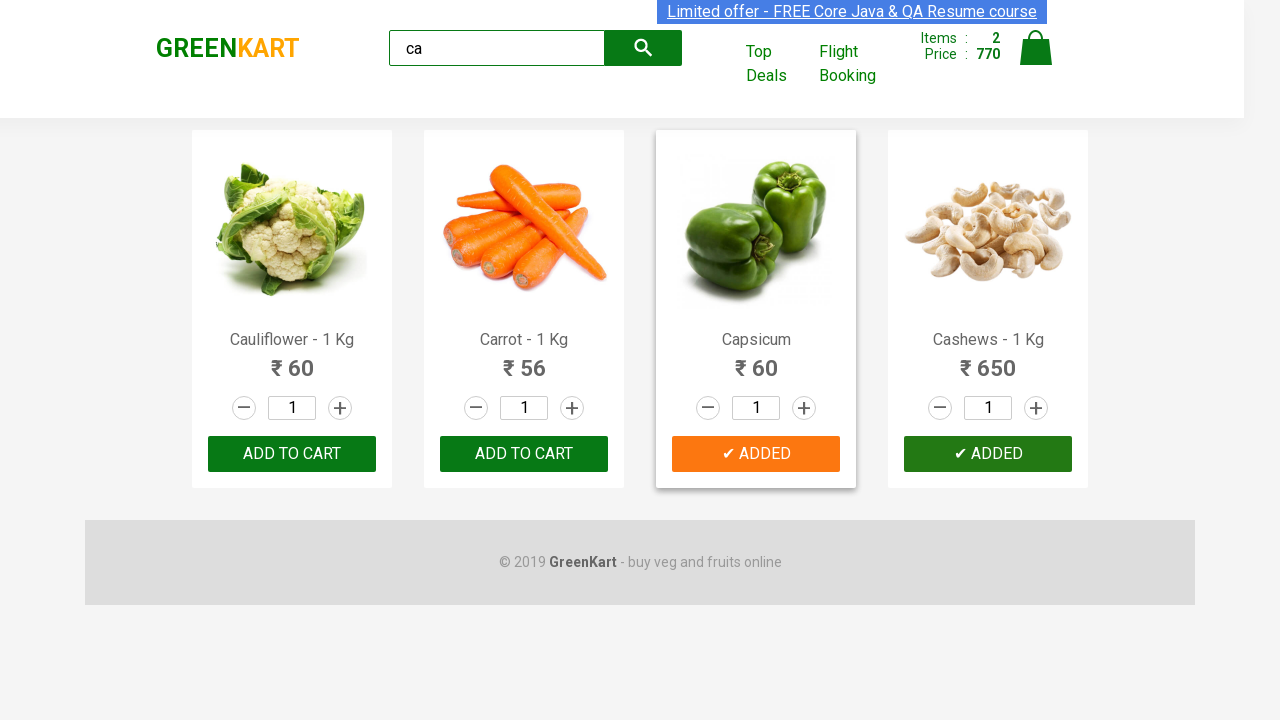

Brand logo element is visible
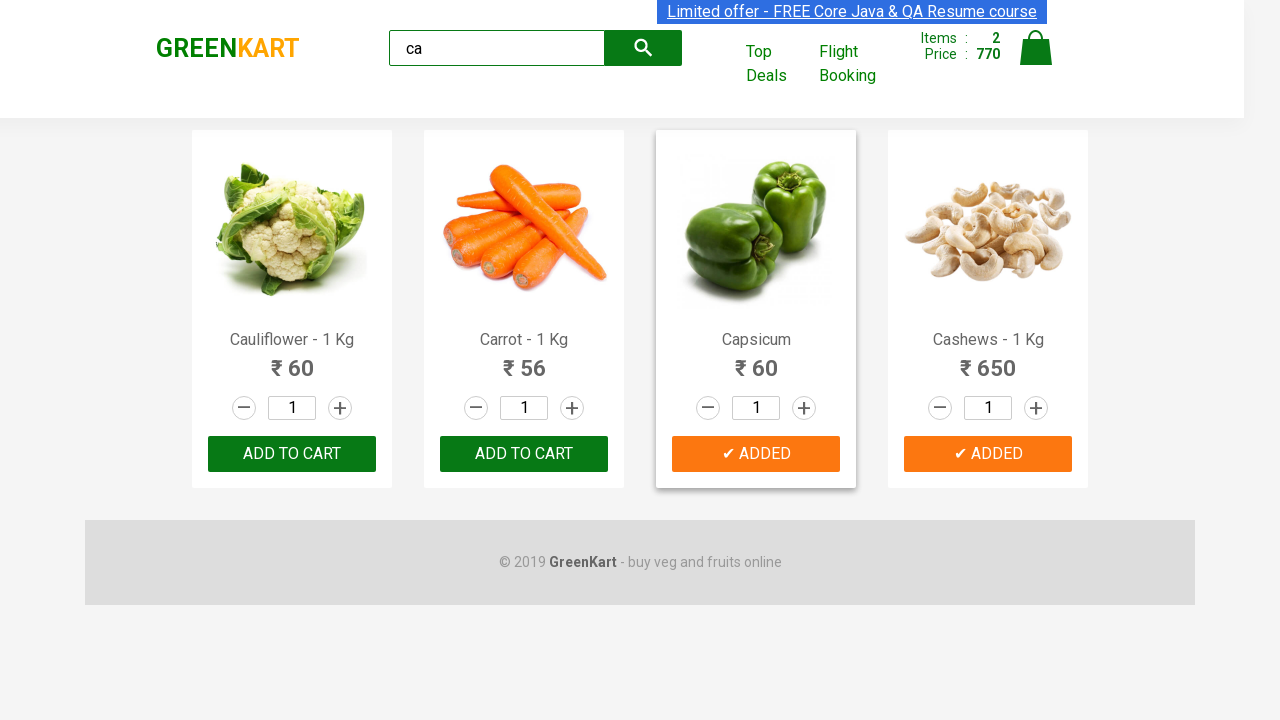

Verified brand logo text equals 'GREENKART'
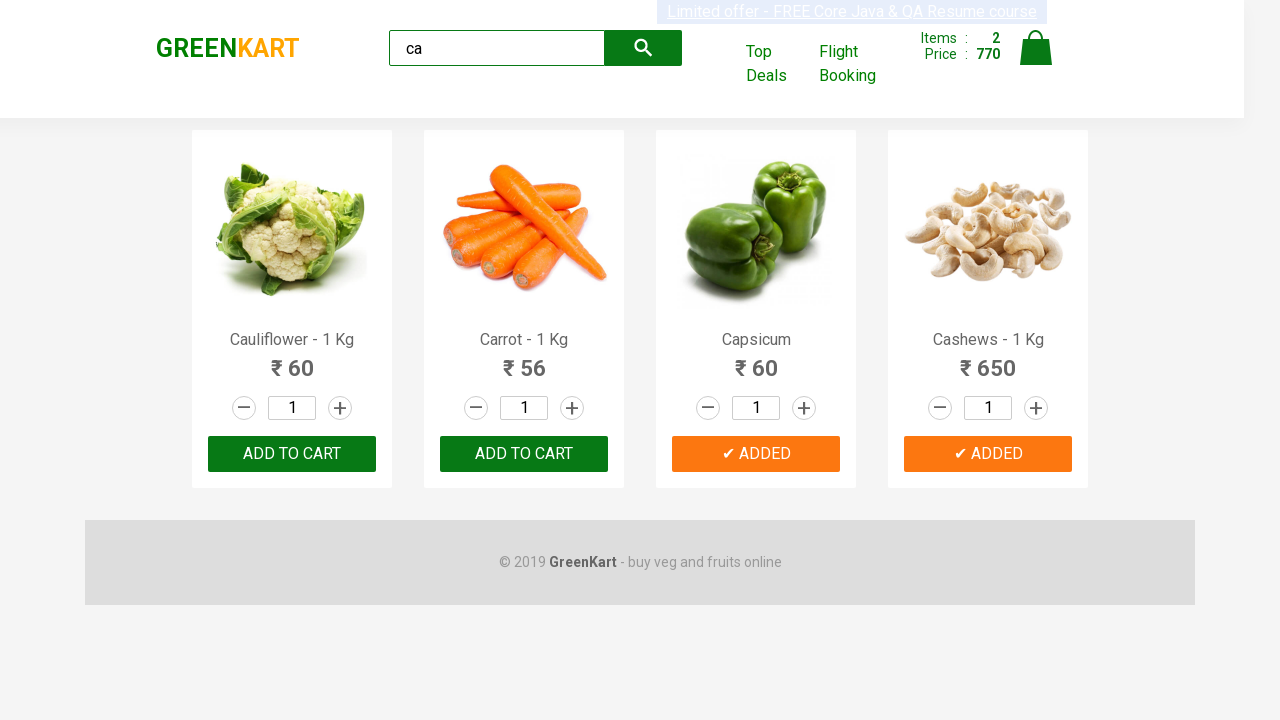

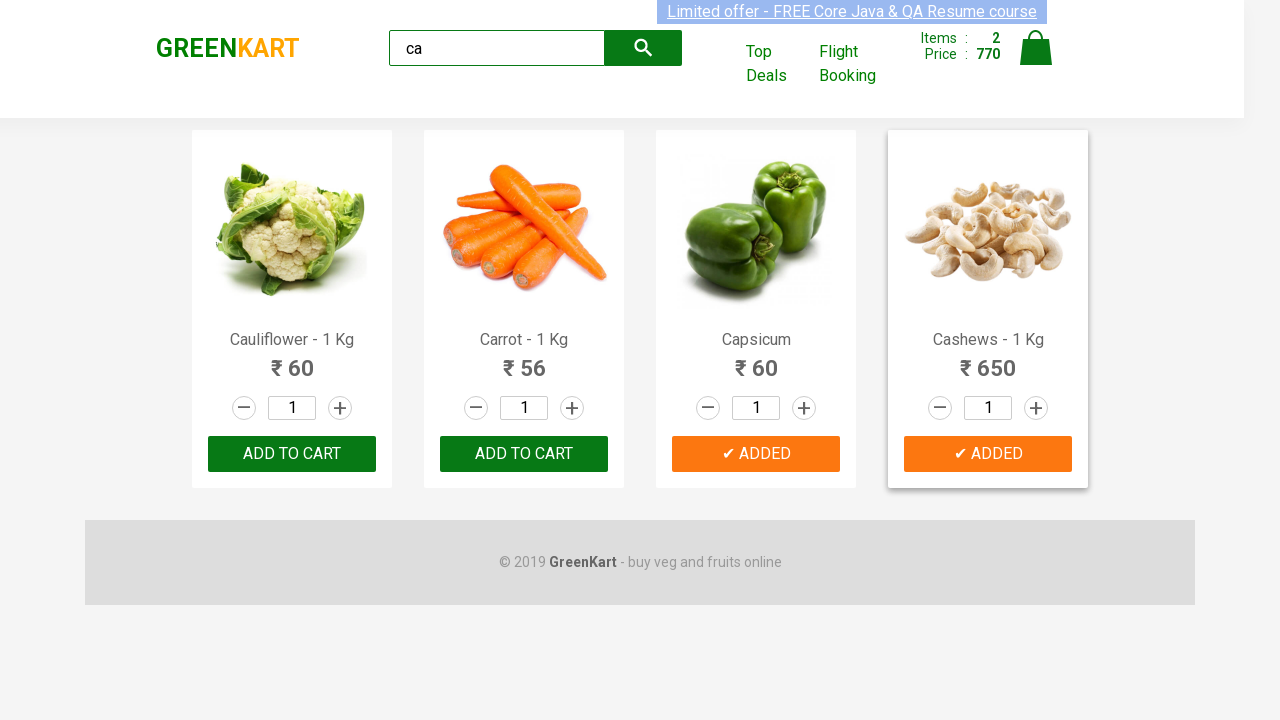